Navigates to the demoblaze website and locates category navigation elements based on the provided category name

Starting URL: https://www.demoblaze.com/

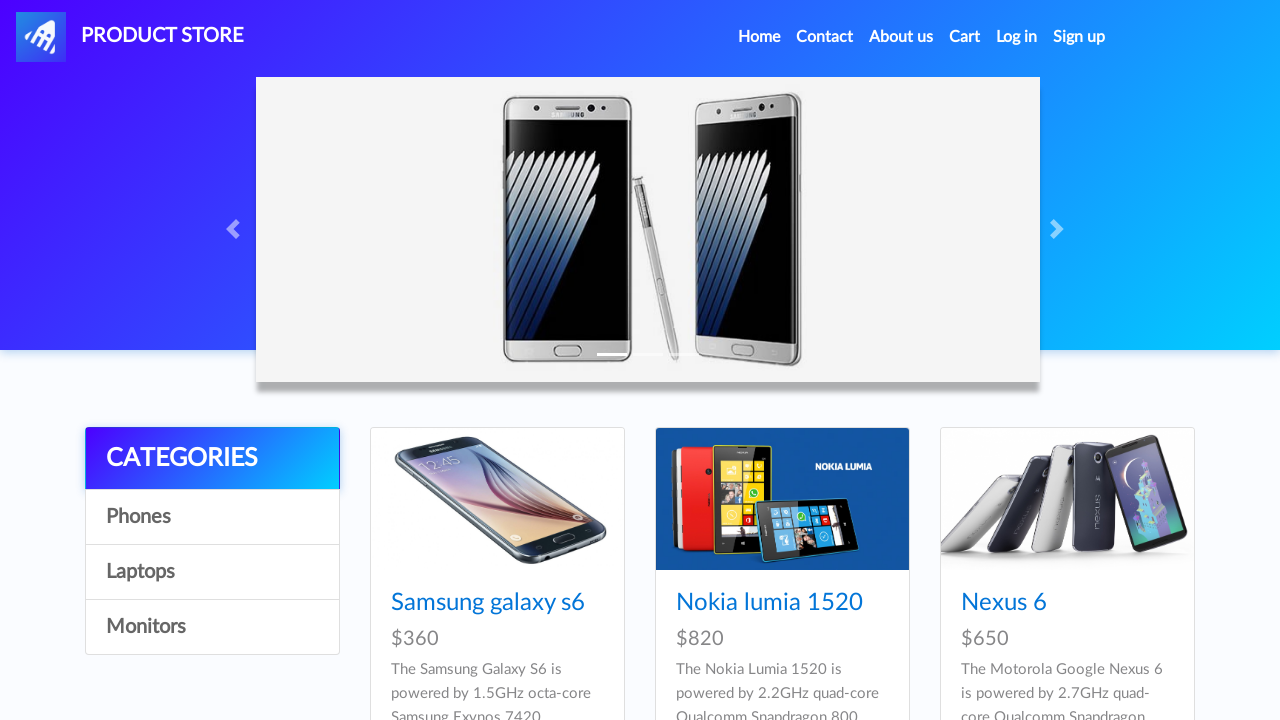

Located laptop category button element
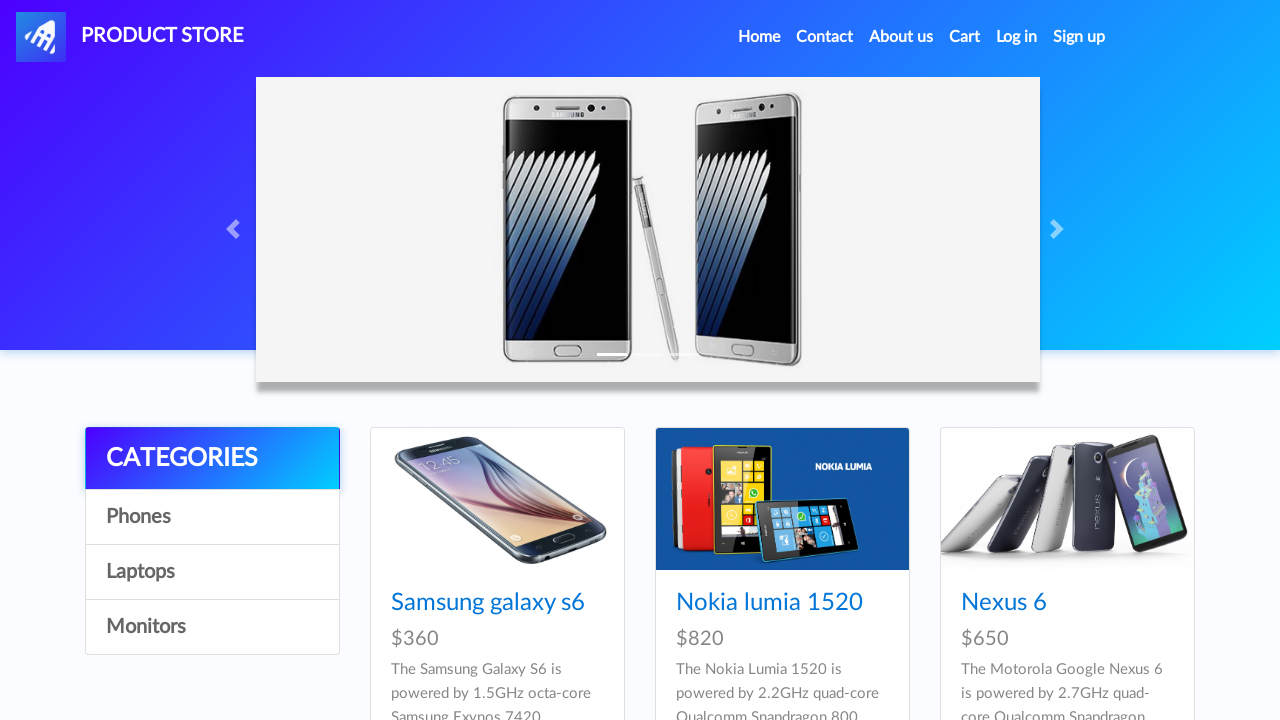

Laptop category button is visible and ready
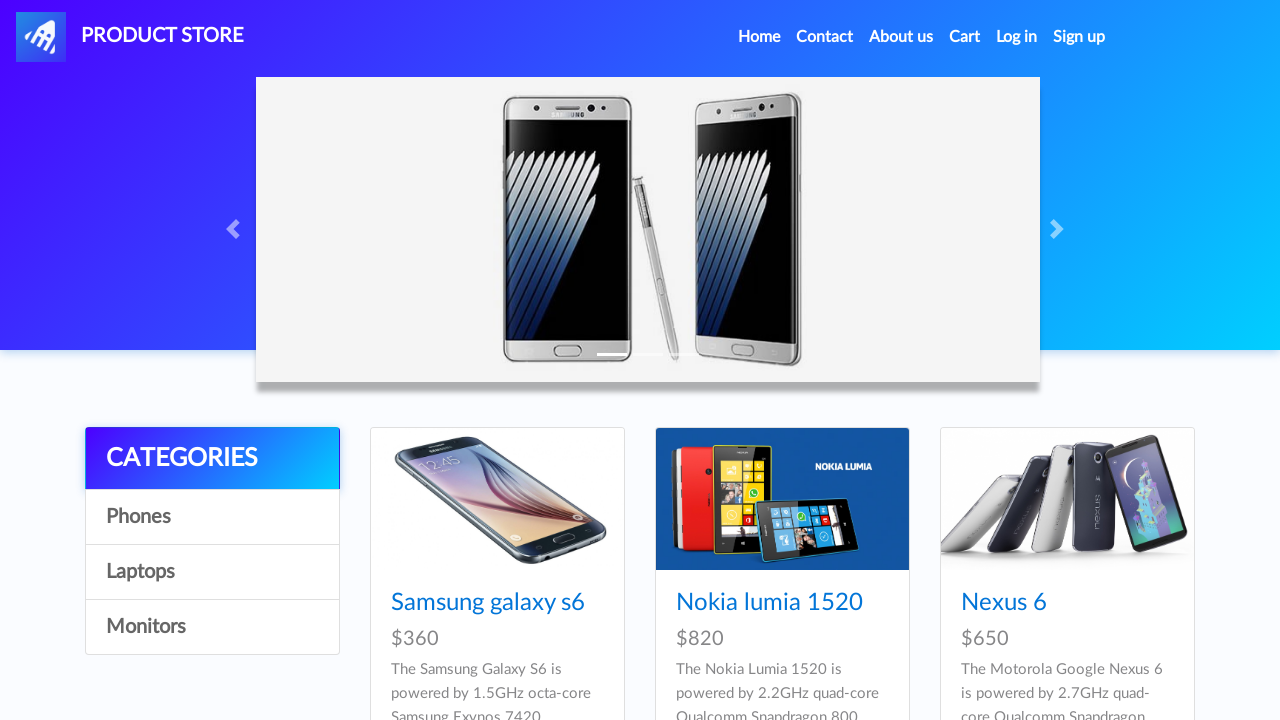

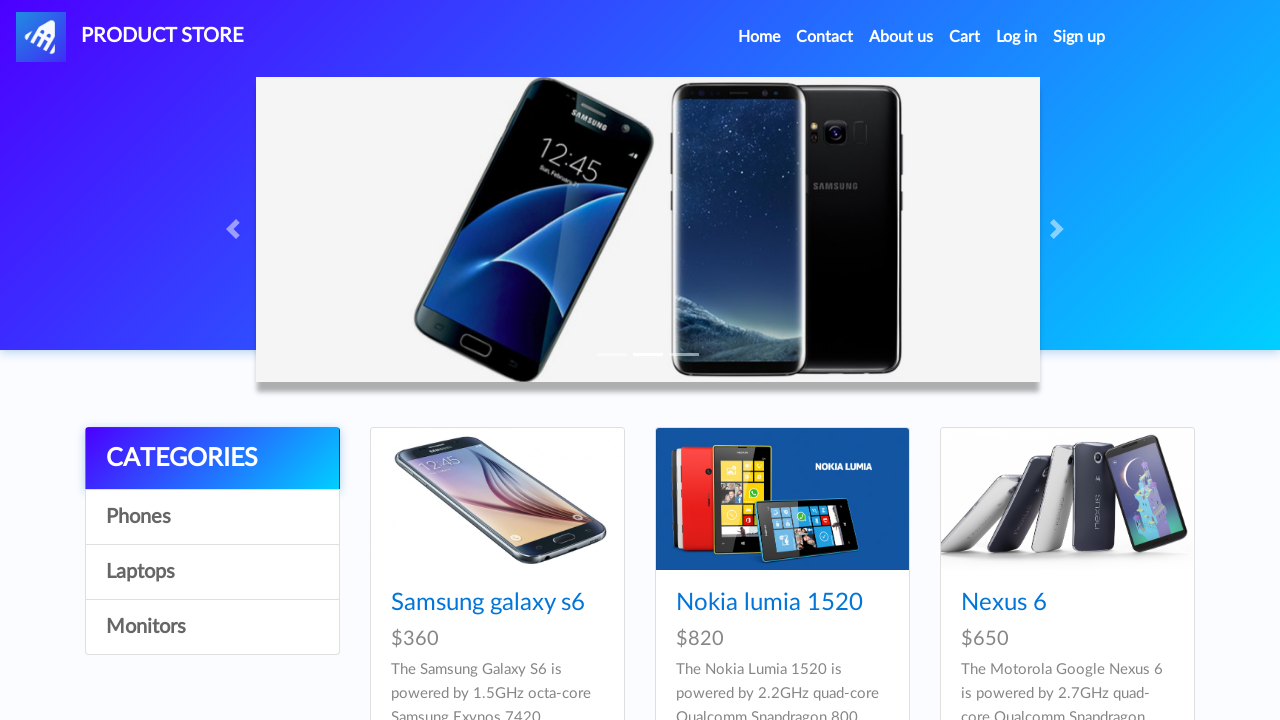